Tests alert handling by filling a name field and clicking the confirm button to trigger an alert

Starting URL: https://codenboxautomationlab.com/practice/

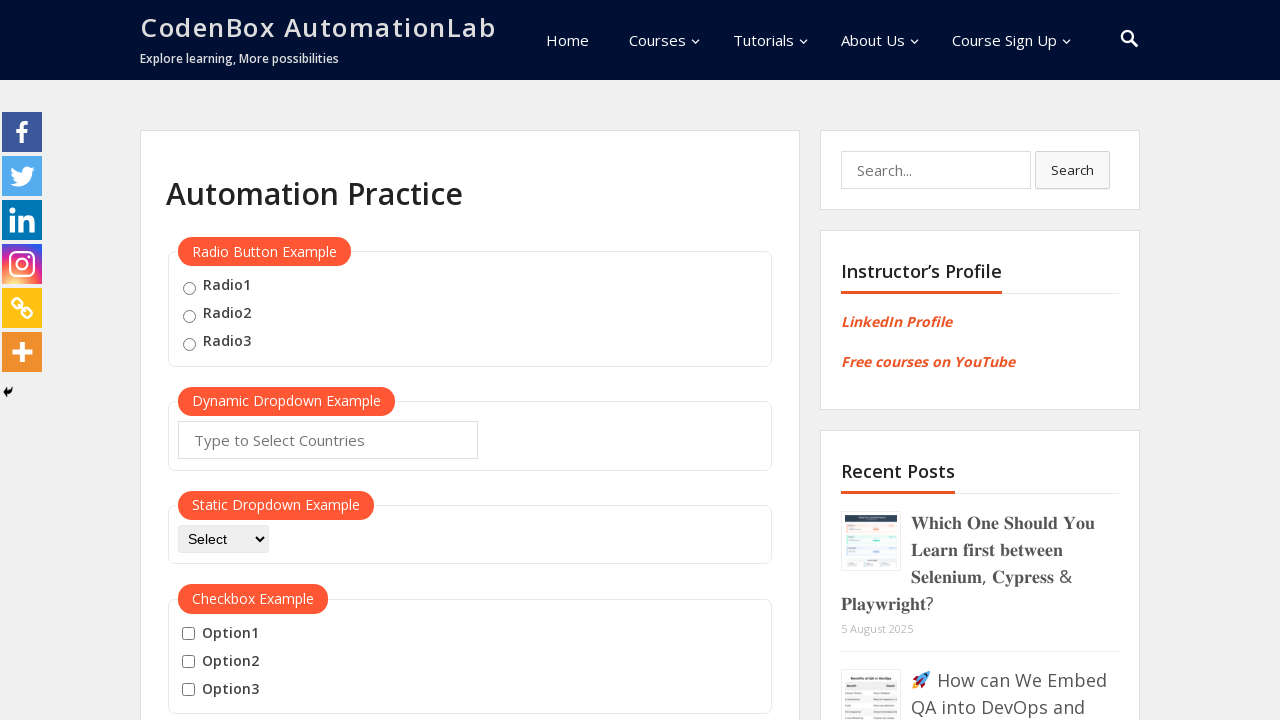

Filled name field with 'Esraa' on #name
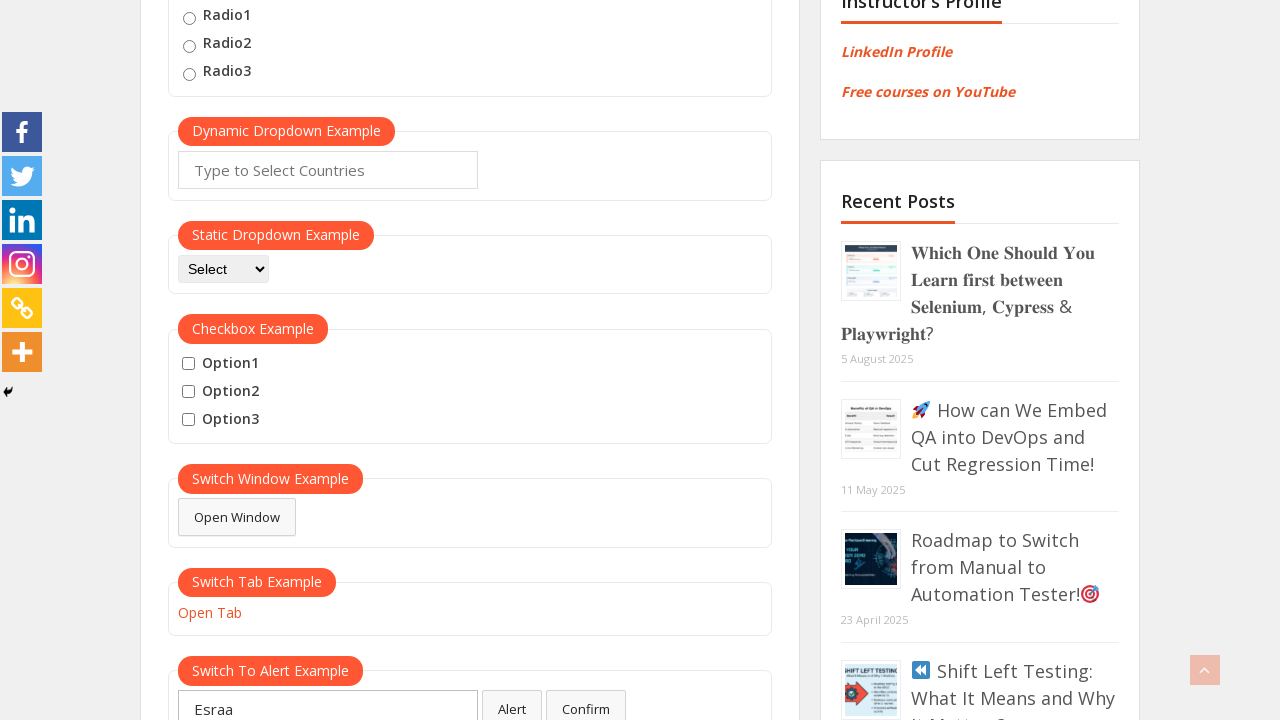

Set up dialog handler to accept alerts
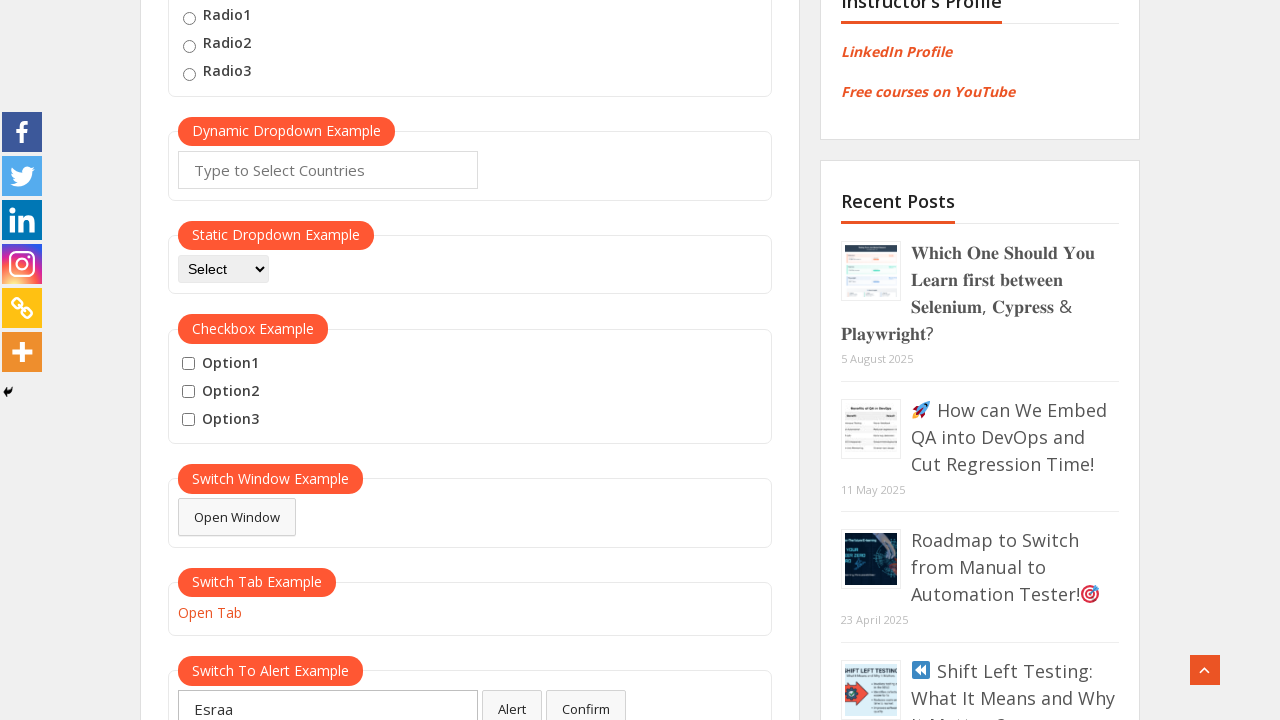

Clicked confirm button to trigger alert at (586, 701) on #confirmbtn
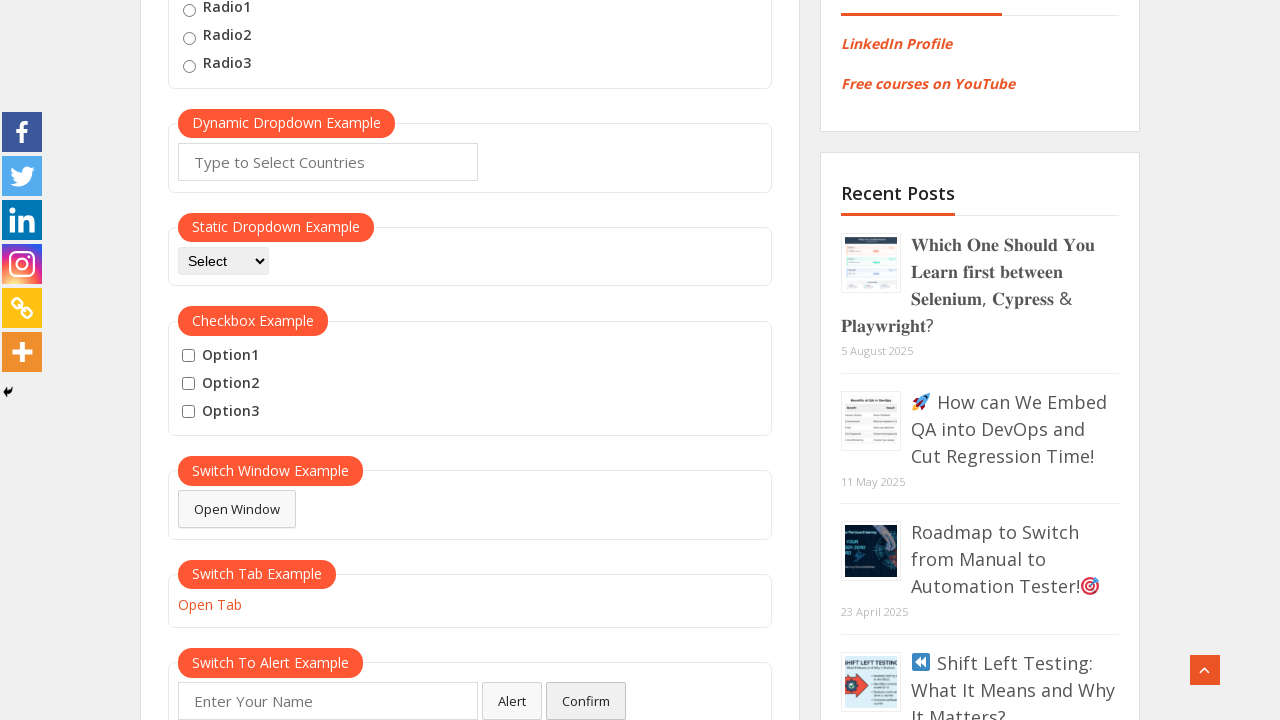

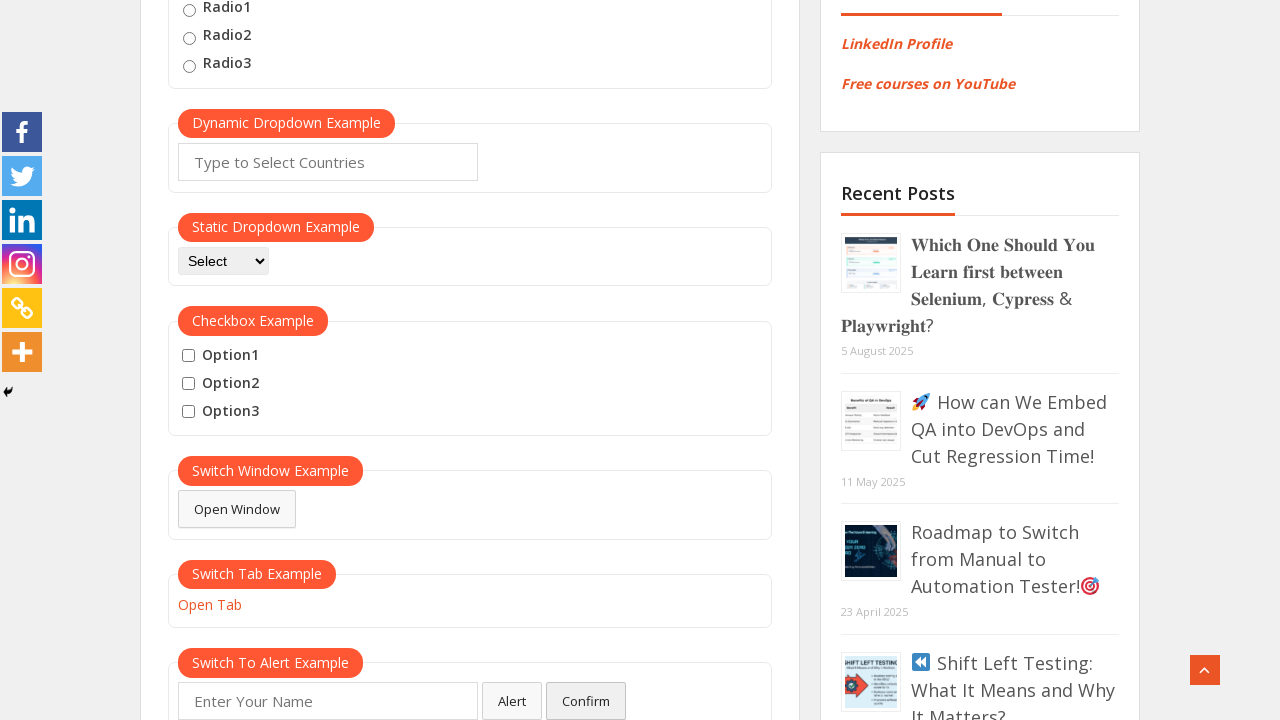